Navigates to a practice automation page and verifies that footer links are present and accessible

Starting URL: https://rahulshettyacademy.com/AutomationPractice/

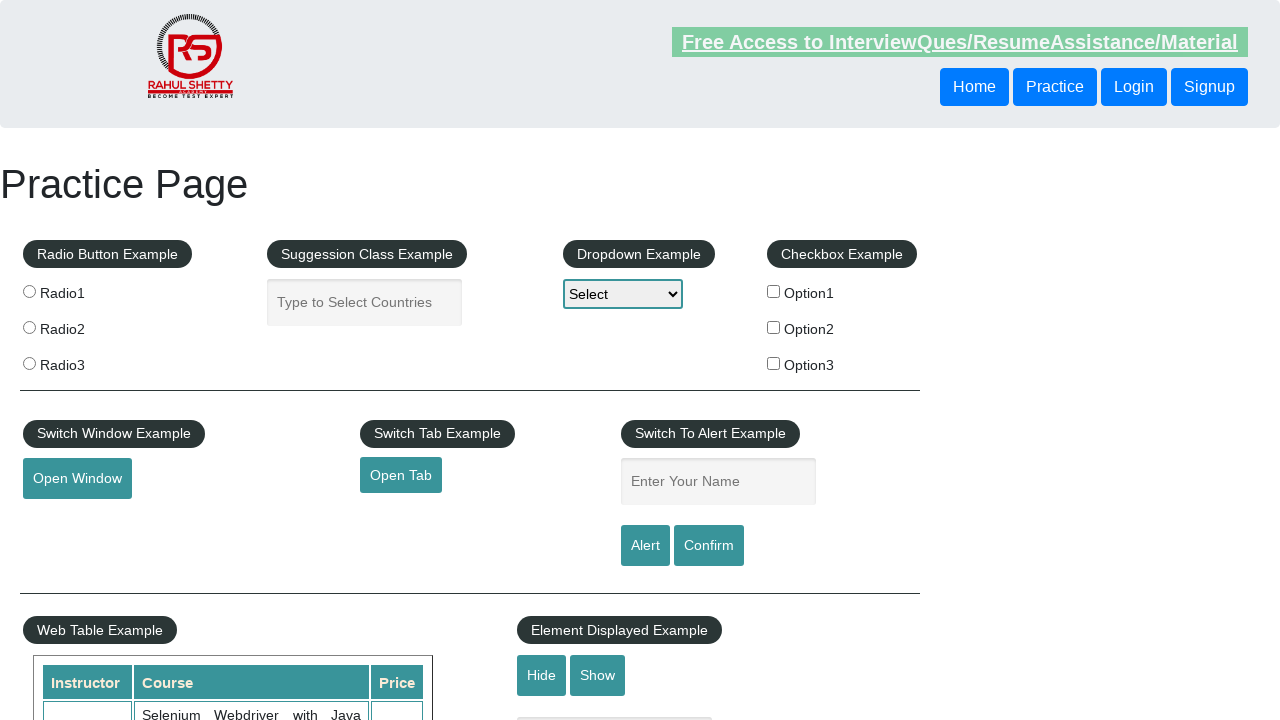

Navigated to AutomationPractice page
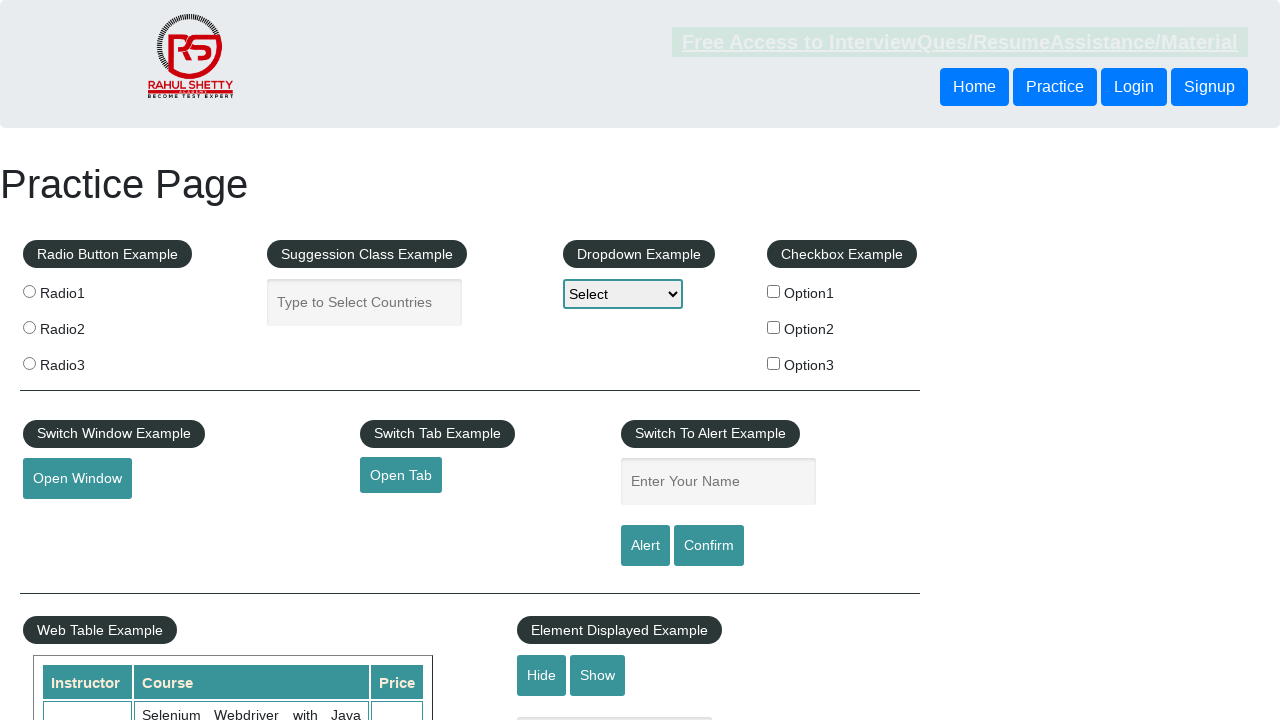

Footer links selector appeared on page
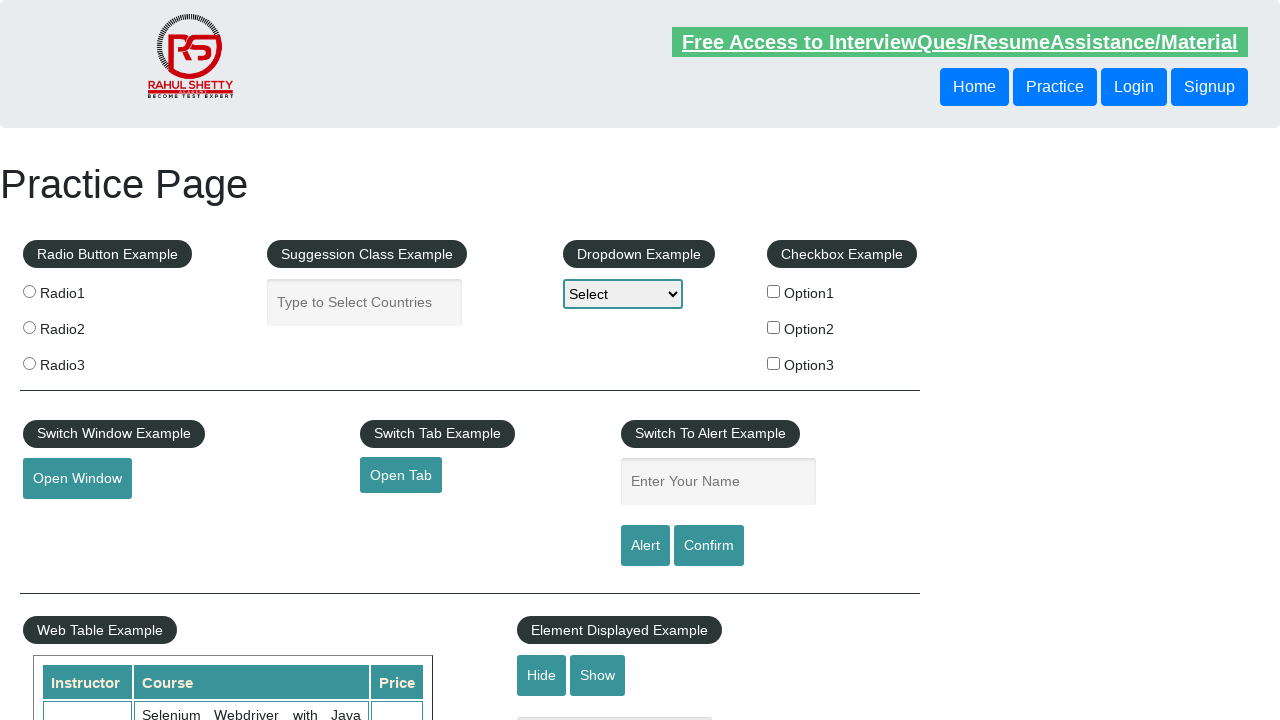

Retrieved all footer links from page
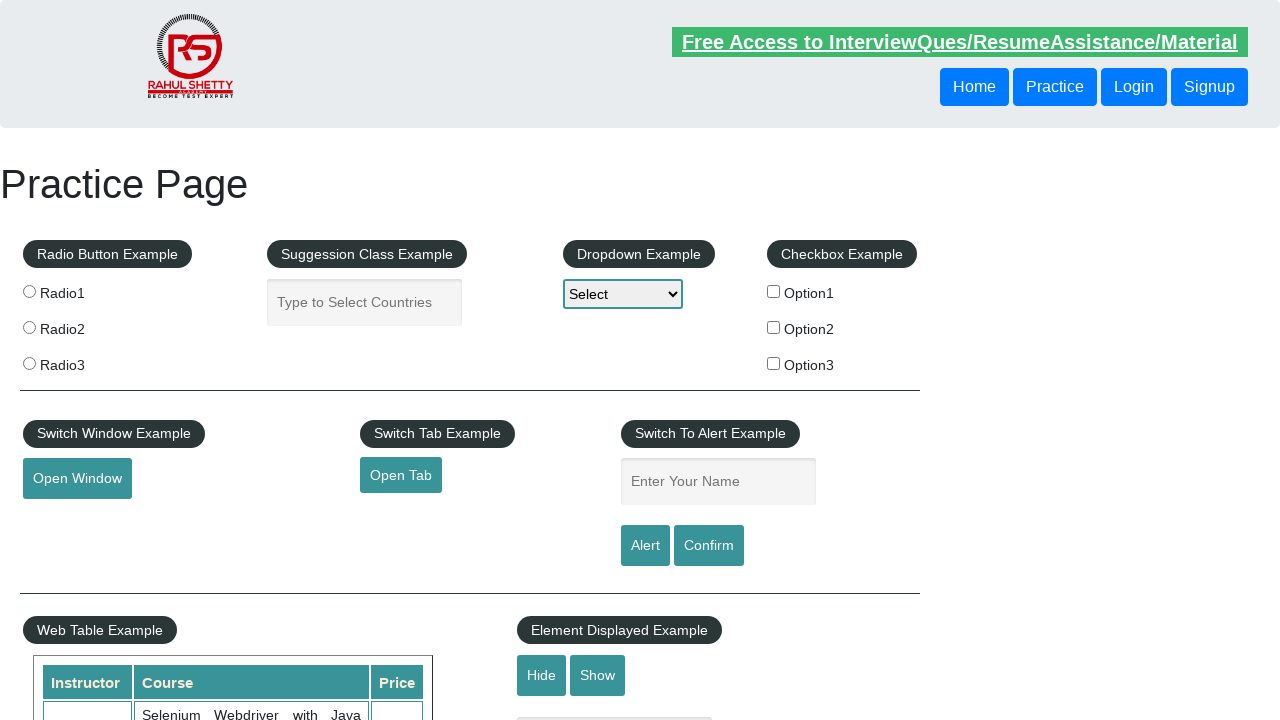

Verified that footer links are present (found 20 links)
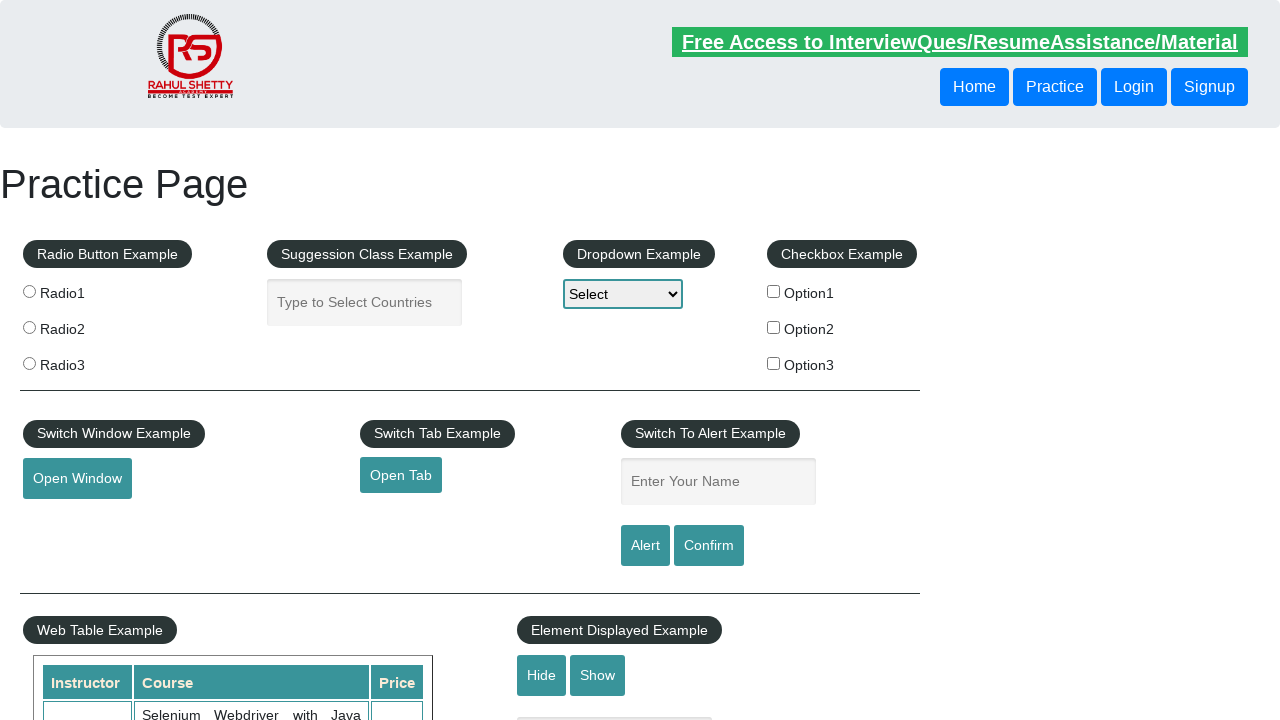

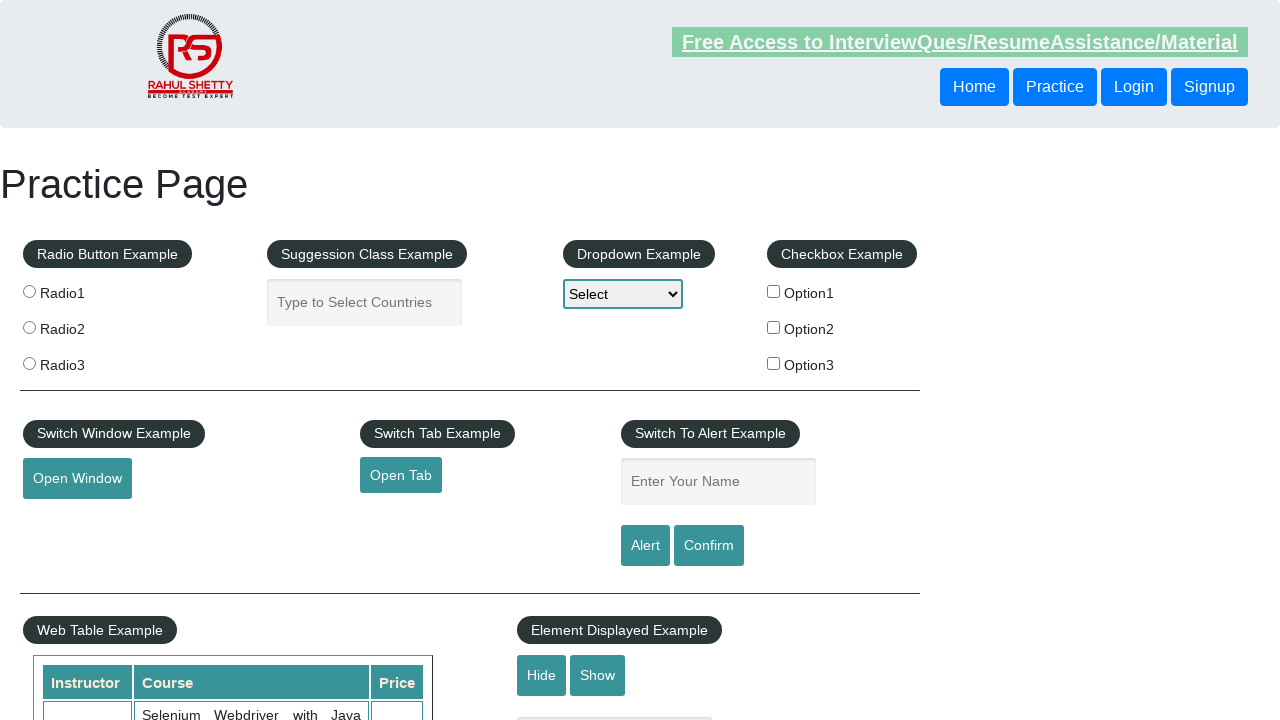